Tests clicking a button with a dynamic ID on the UI Testing Playground. The button has a different ID each time the page loads, so the test uses a CSS class selector to locate it.

Starting URL: http://uitestingplayground.com/dynamicid

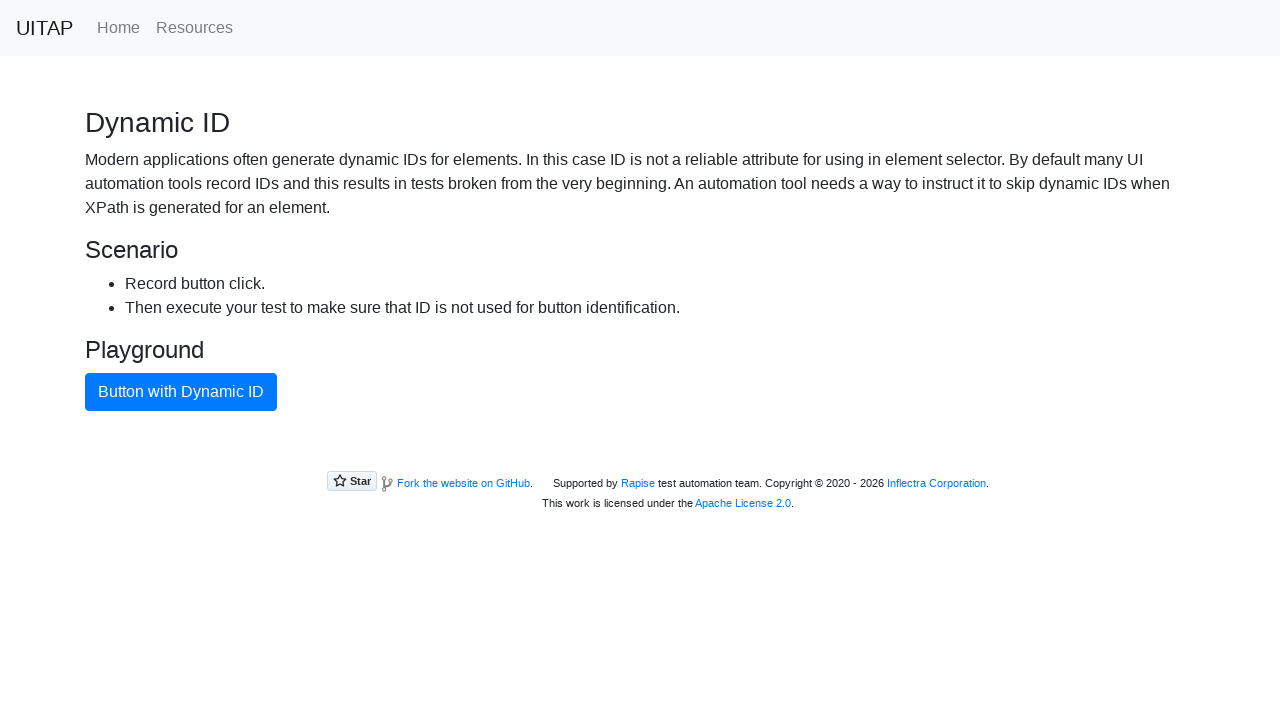

Navigated to UI Testing Playground dynamic ID page
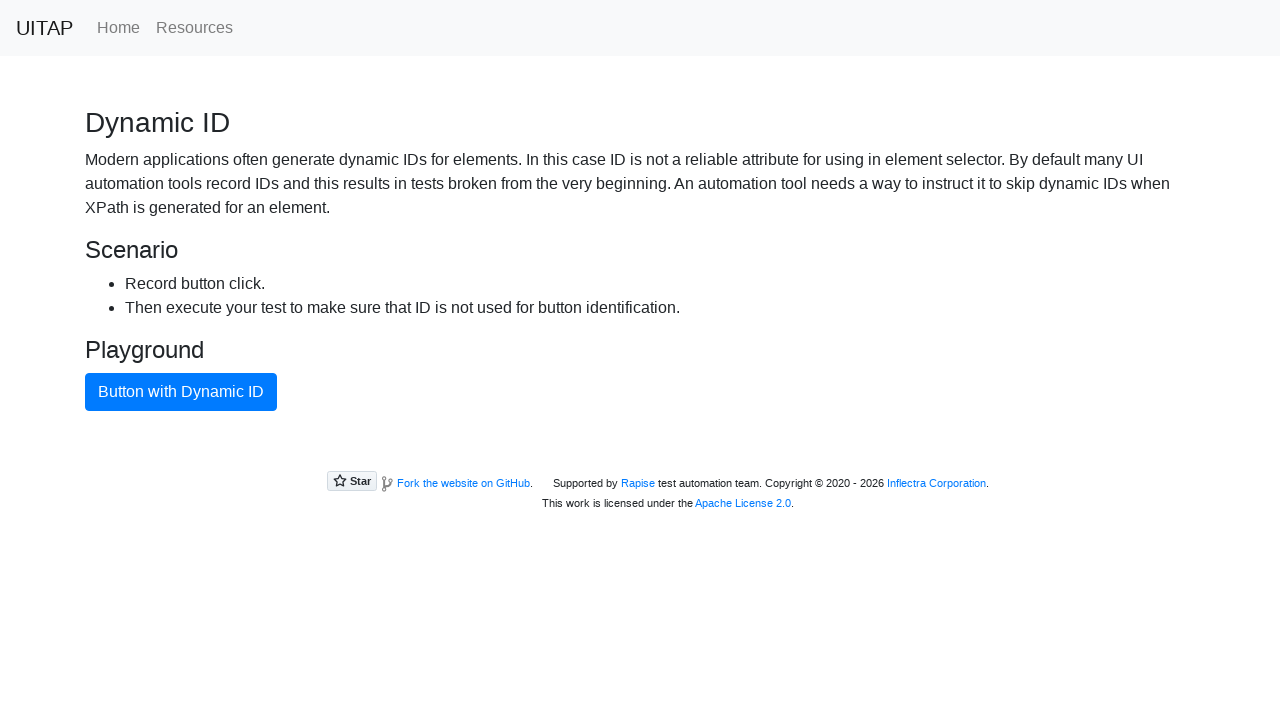

Clicked the blue button with dynamic ID using CSS class selector at (181, 392) on .btn-primary
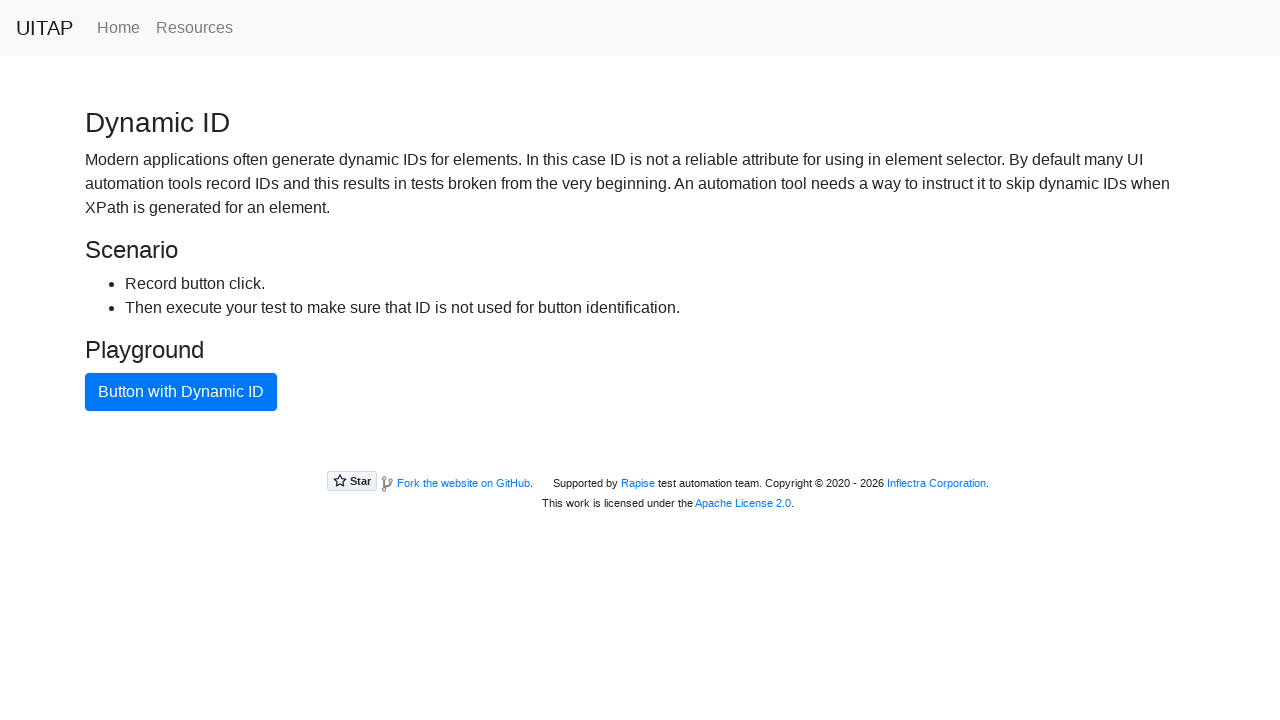

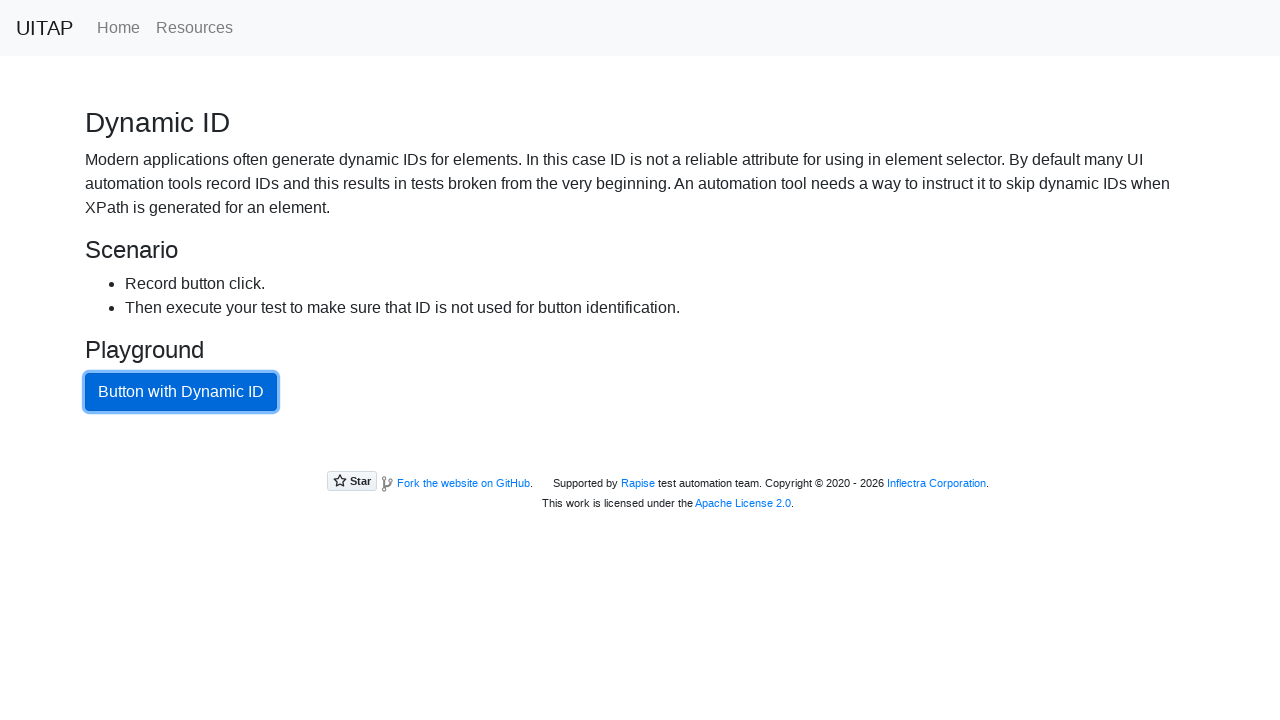